Navigates to a Taipei bus arrival information page and verifies that the route information table loads correctly with bus stop and arrival time data.

Starting URL: https://pda5284.gov.taipei/MQS/route.jsp?rid=17869

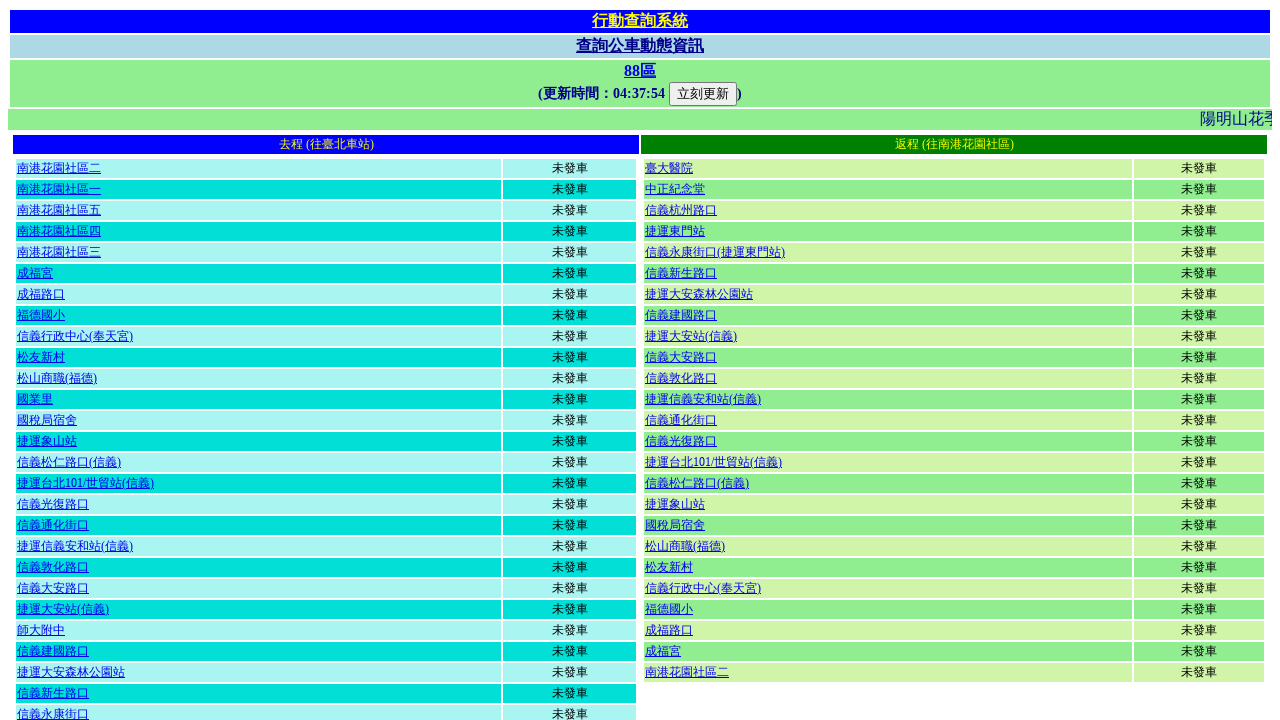

Waited for route information table to load
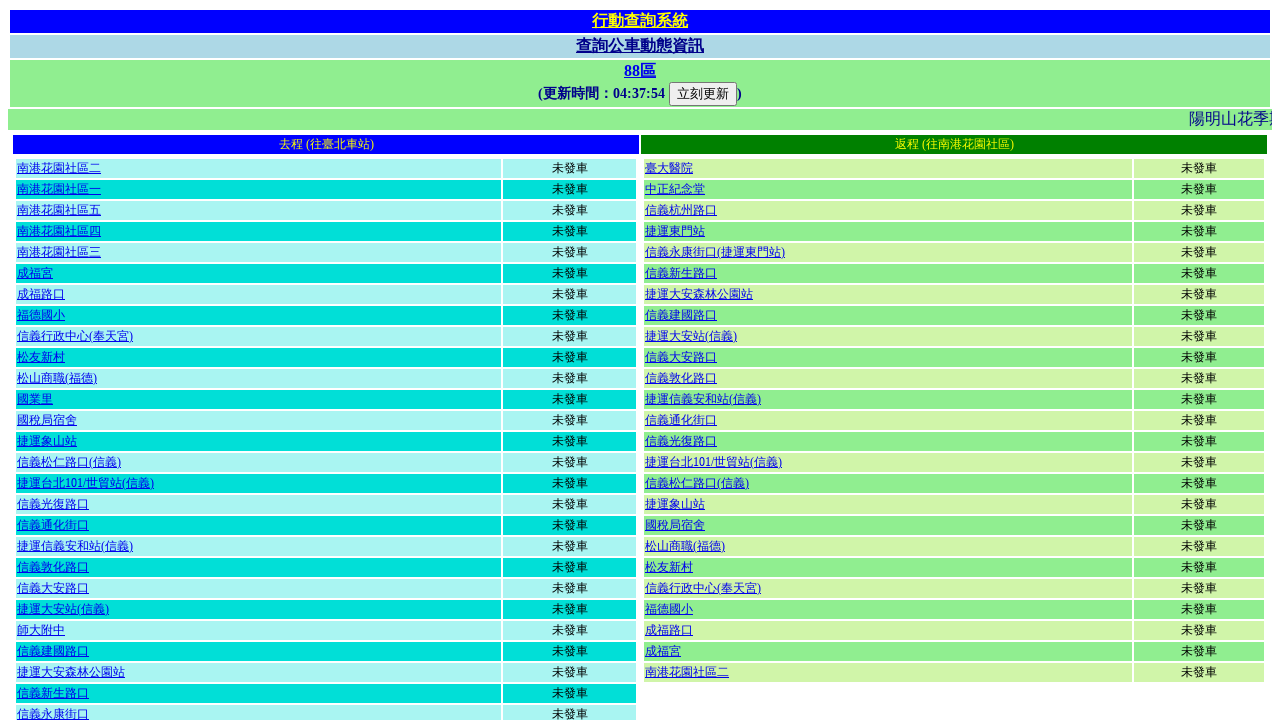

Verified table contains direction indicators (往)
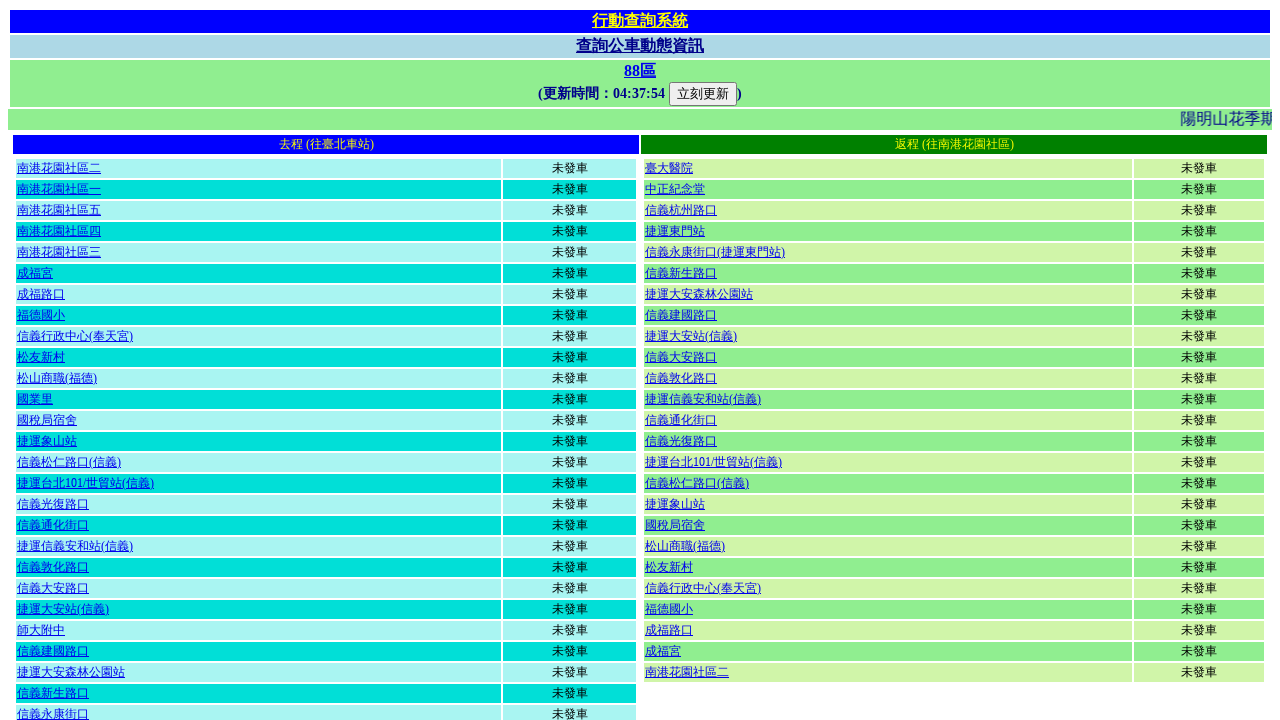

Verified table rows are present with bus stop information
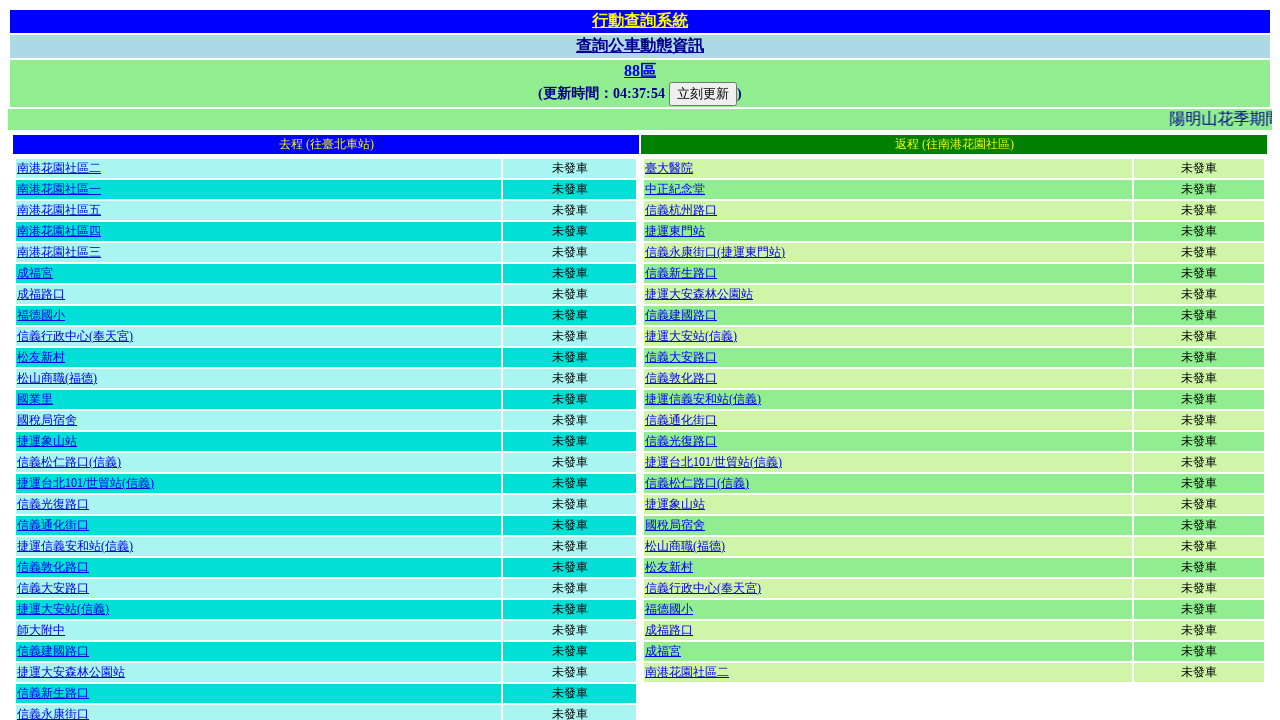

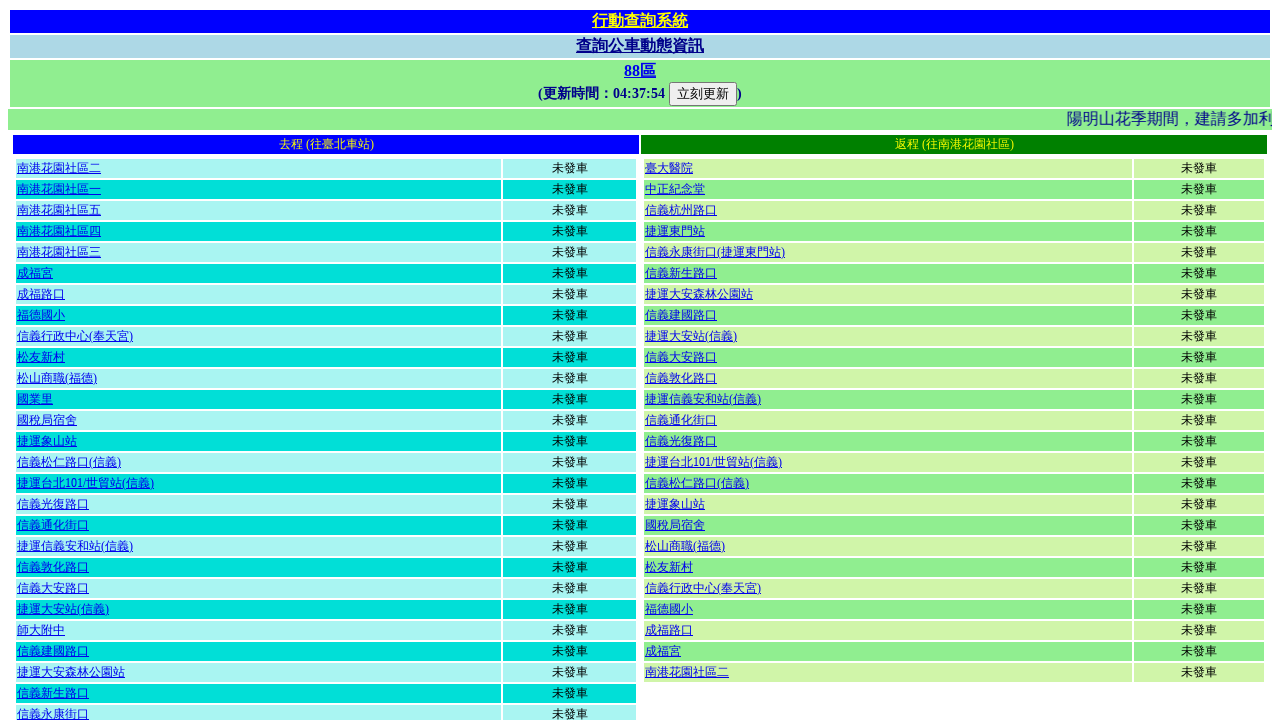